Navigates to UltimateQA automation page, finds all list items in the text content area, and clicks on the "Fake Landing Page" link

Starting URL: https://www.ultimateqa.com/automation/

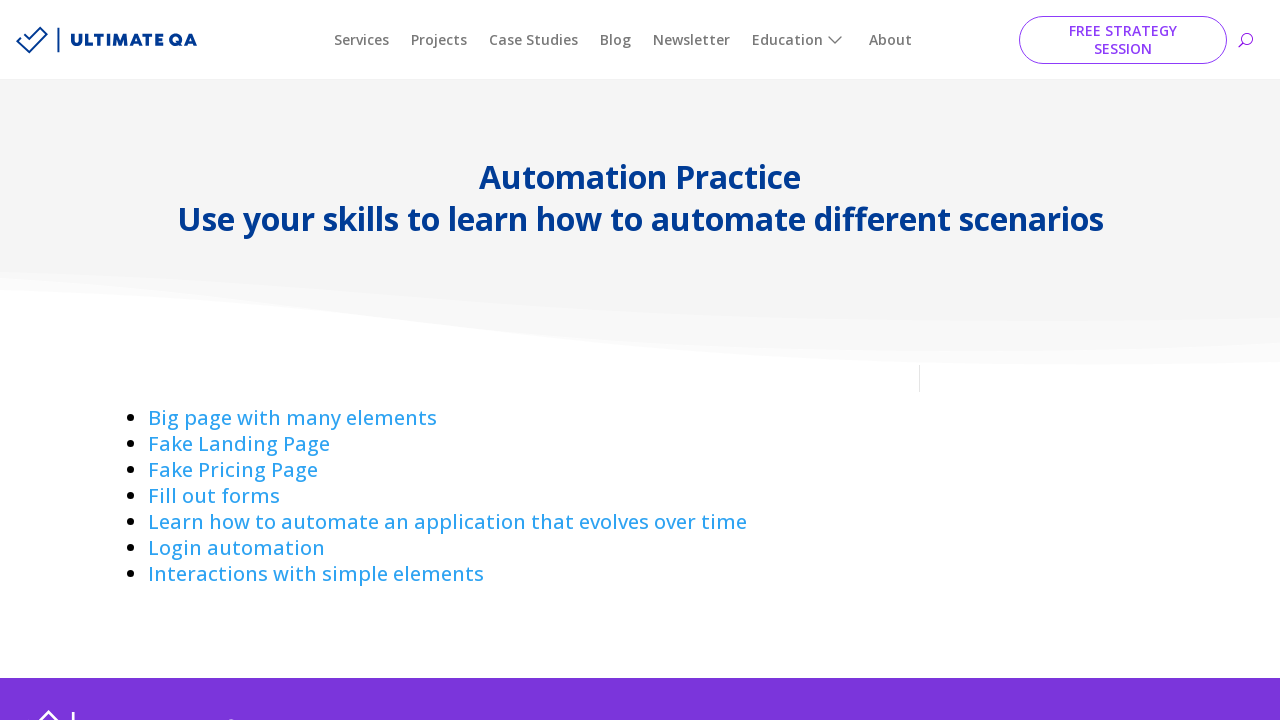

Navigated to UltimateQA automation page
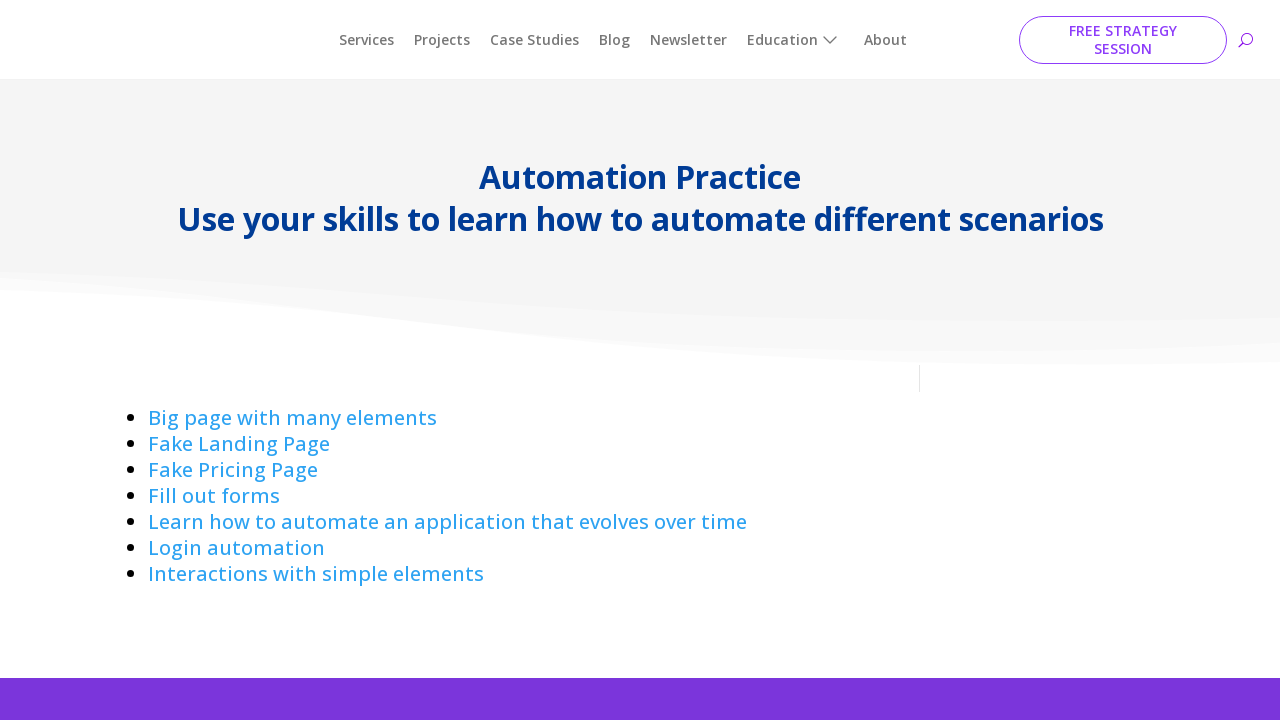

Found all list items in the text content area
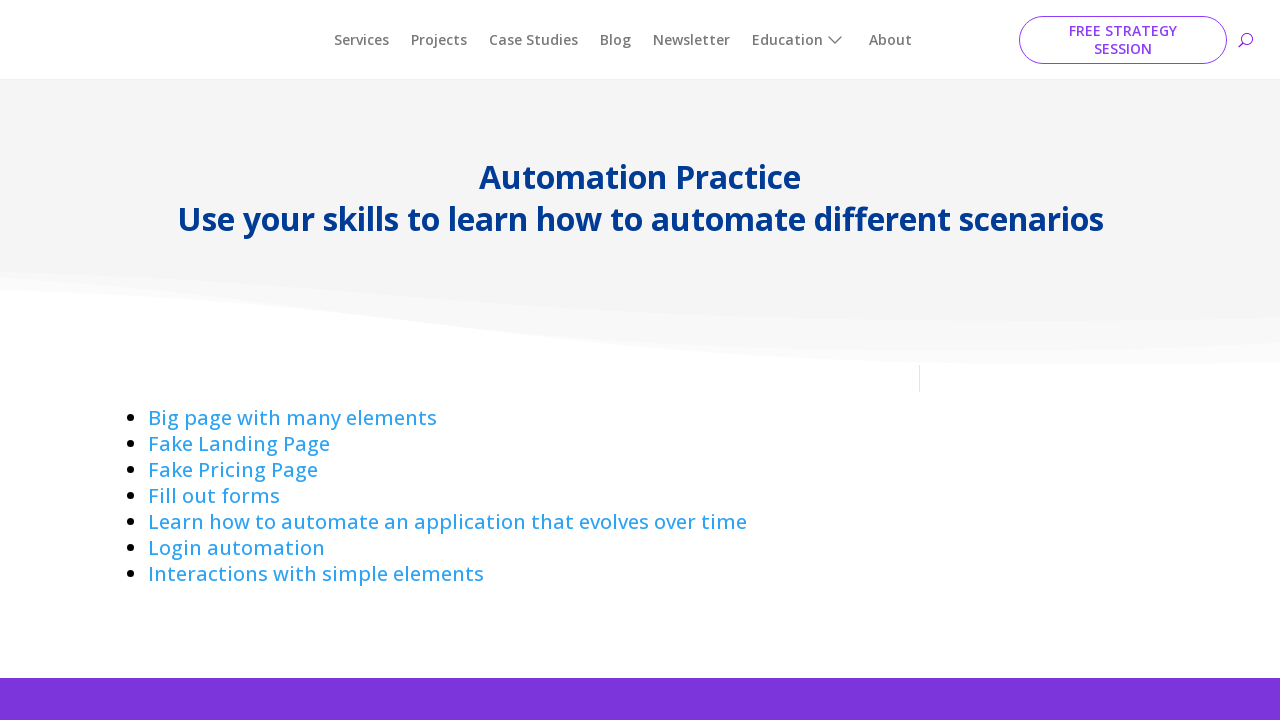

Clicked on the 'Fake Landing Page' link
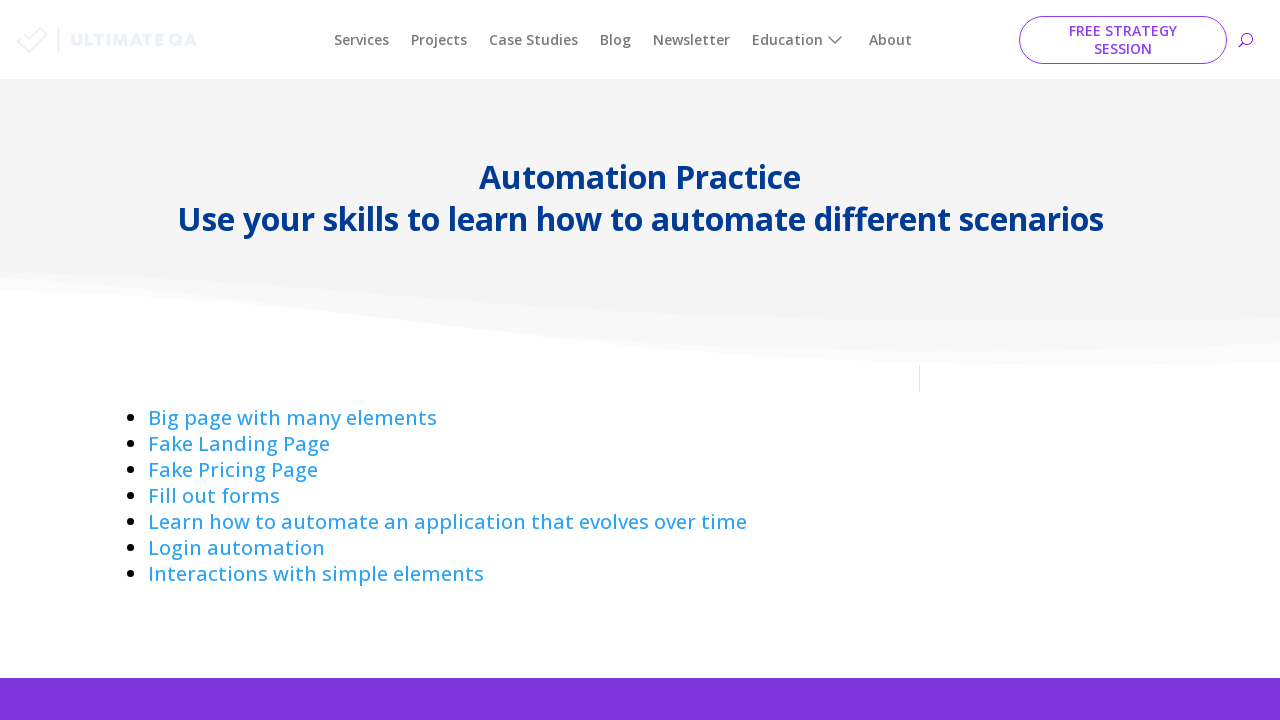

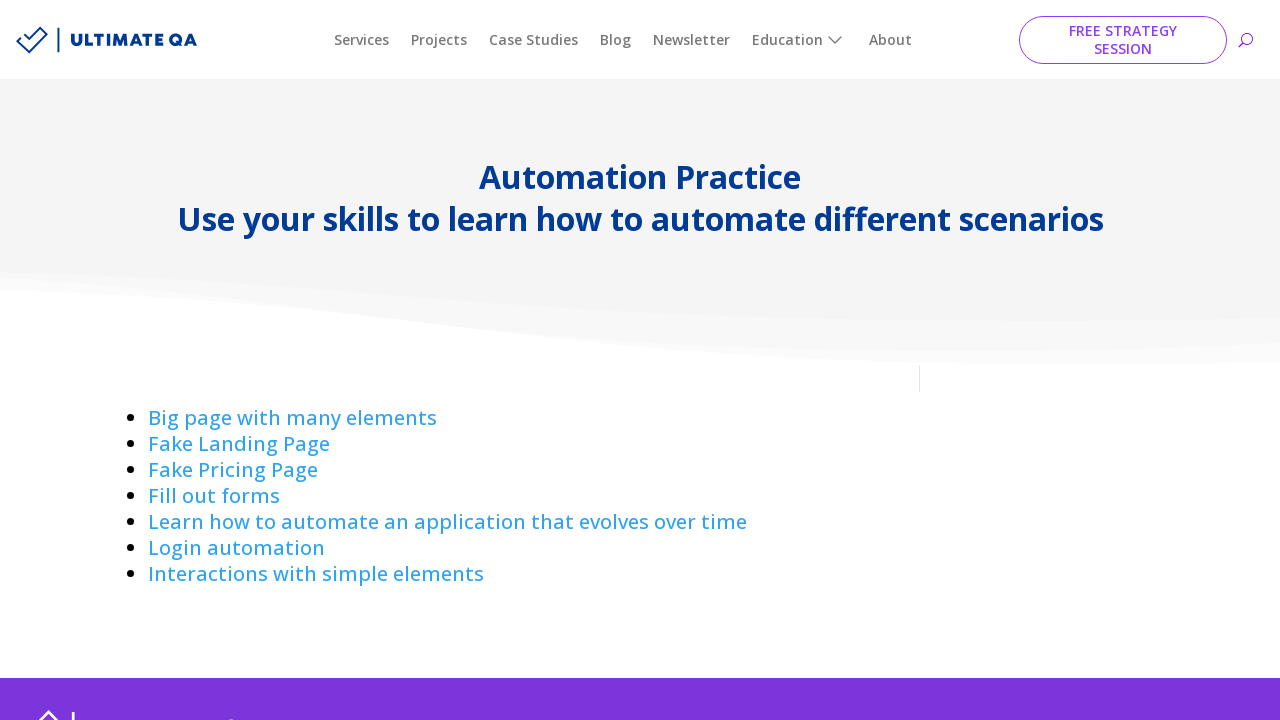